Tests that clicking the sign-in button without entering credentials displays an error message

Starting URL: https://rahulshettyacademy.com/locatorspractice/

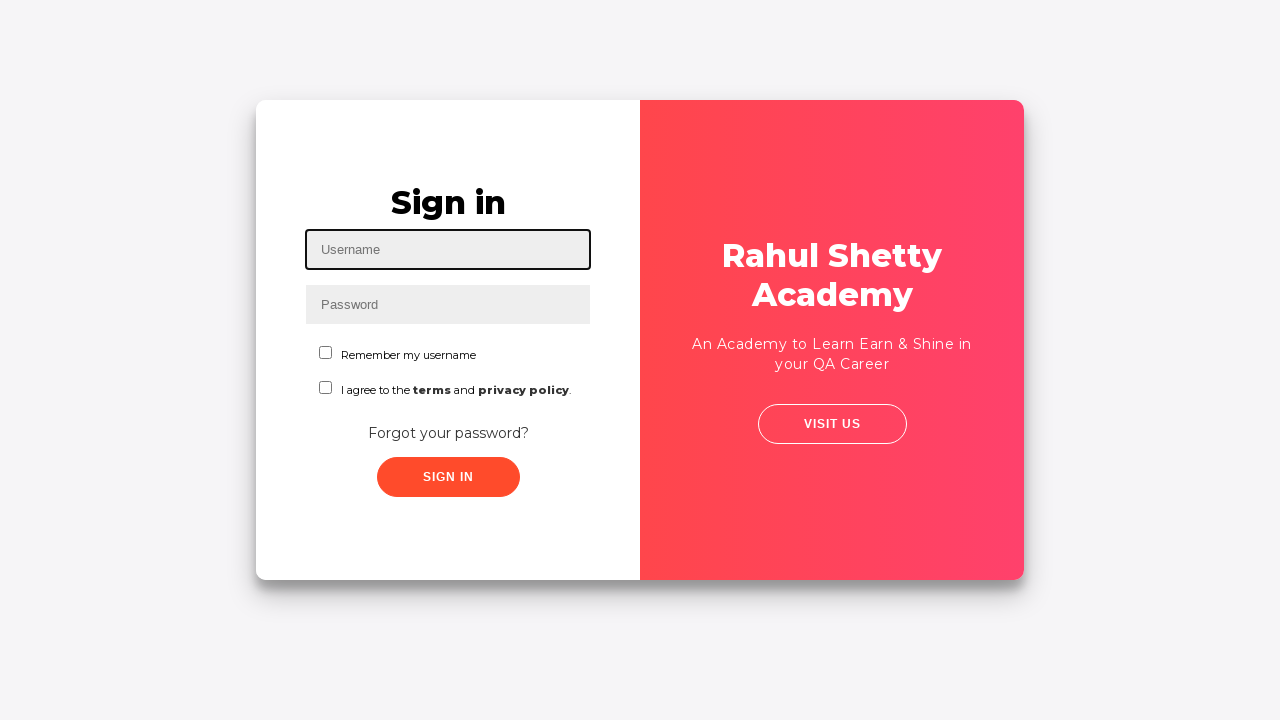

Clicked sign-in button without entering credentials at (448, 477) on .signInBtn
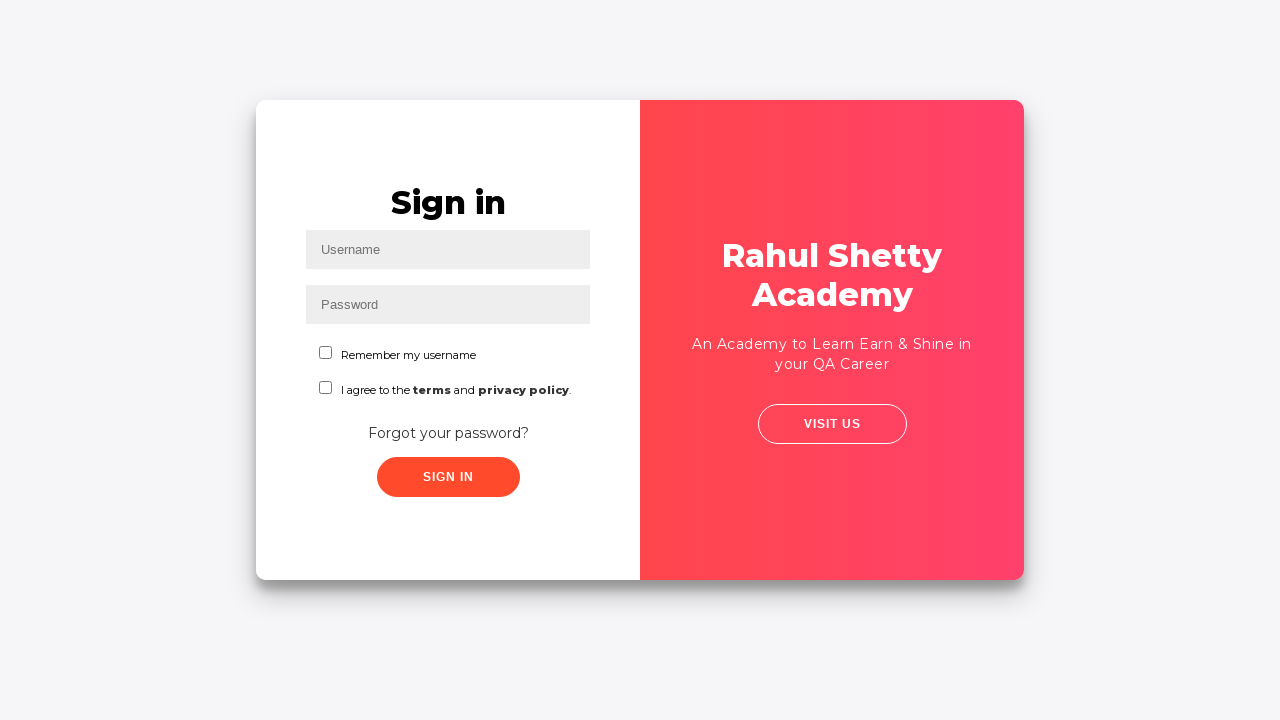

Error message appeared on page
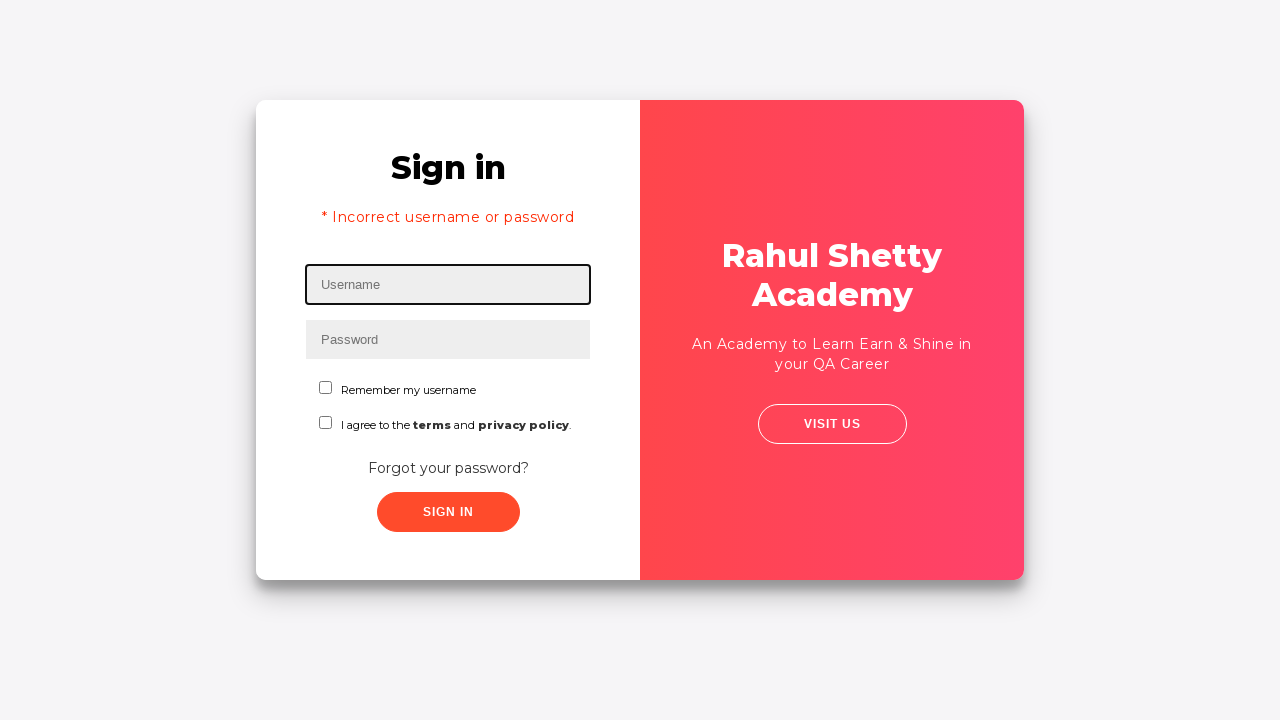

Retrieved error message text: * Incorrect username or password 
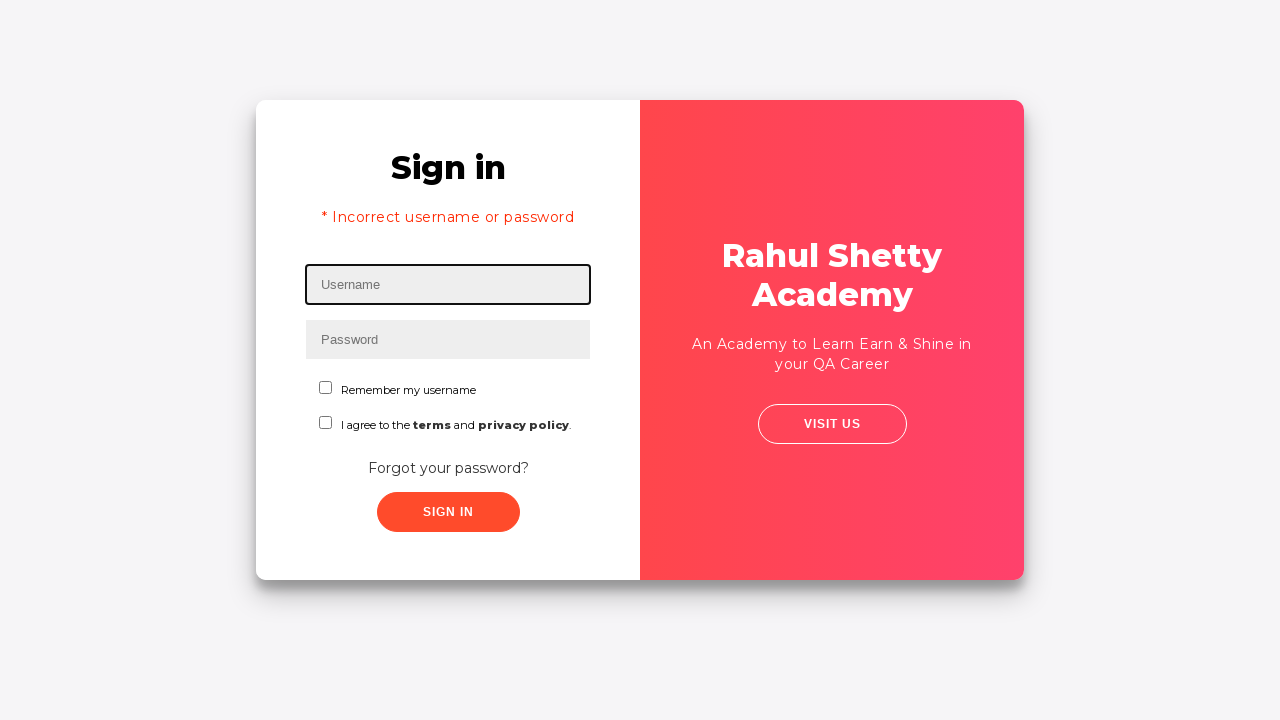

Printed error message: * Incorrect username or password 
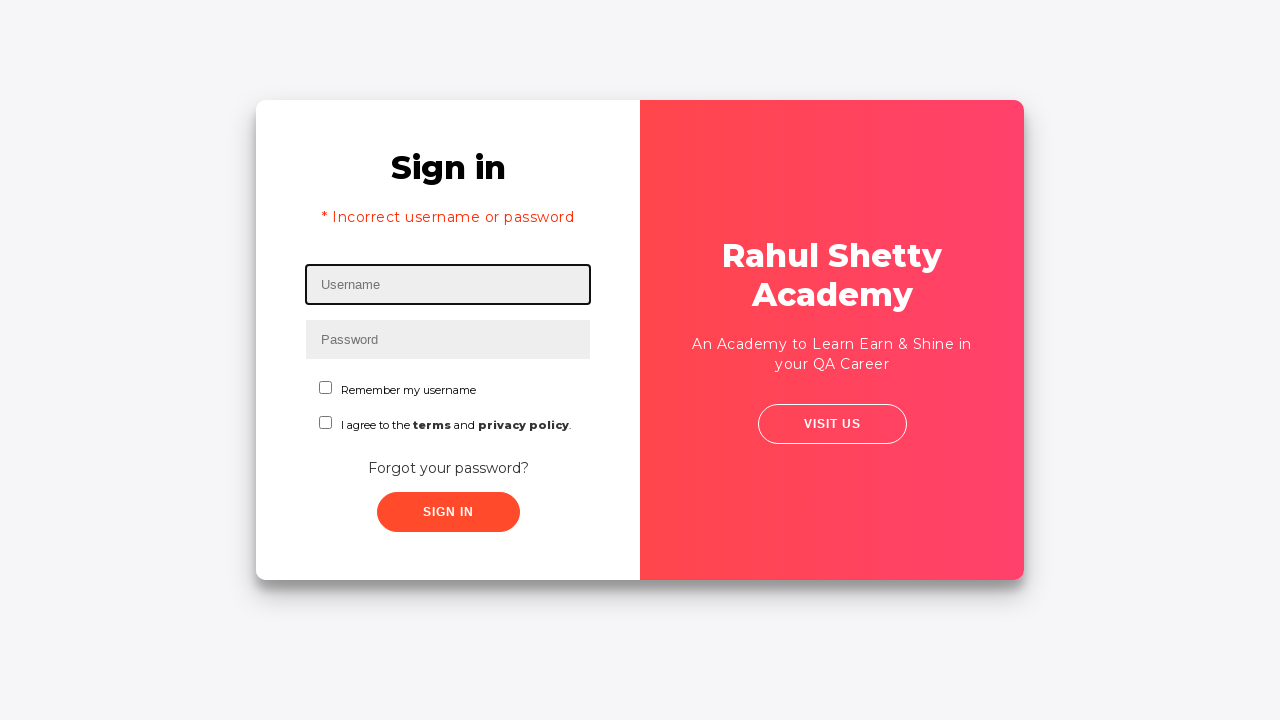

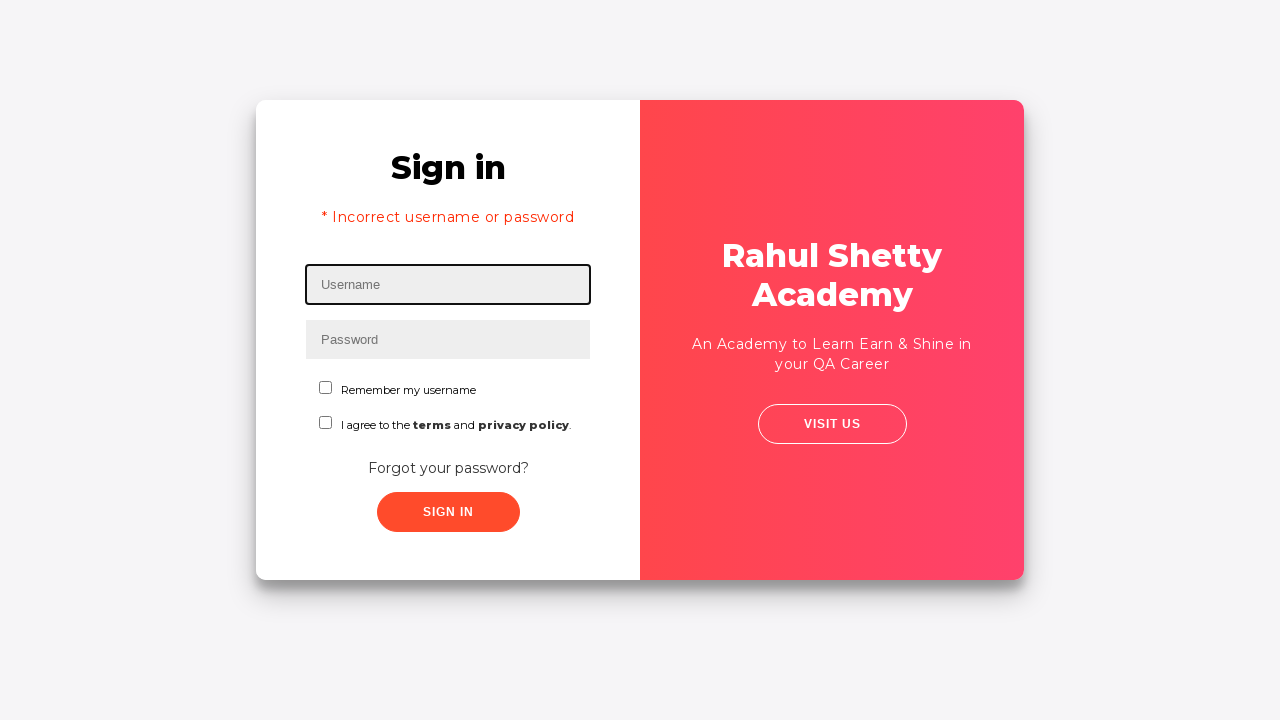